Tests opting out of A/B tests by visiting the test page, verifying we're in a test group, adding an opt-out cookie, refreshing, and confirming the opt-out worked.

Starting URL: http://the-internet.herokuapp.com/abtest

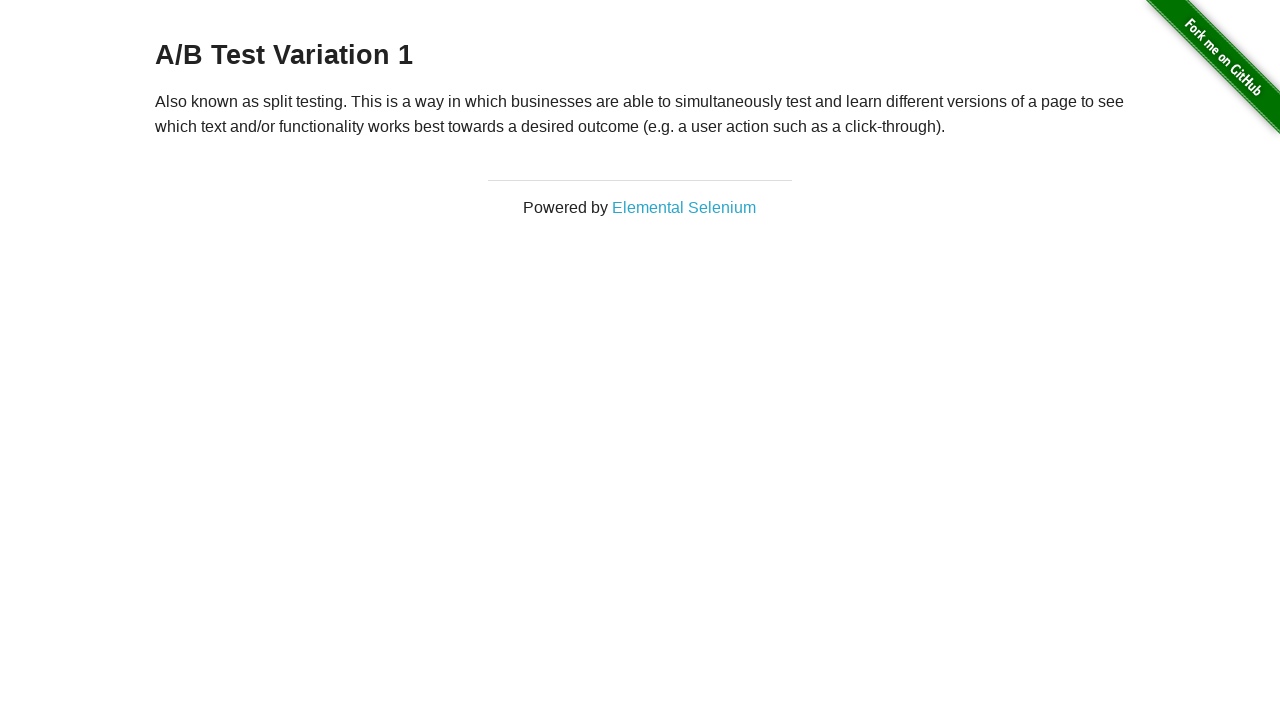

Waited for heading element to load
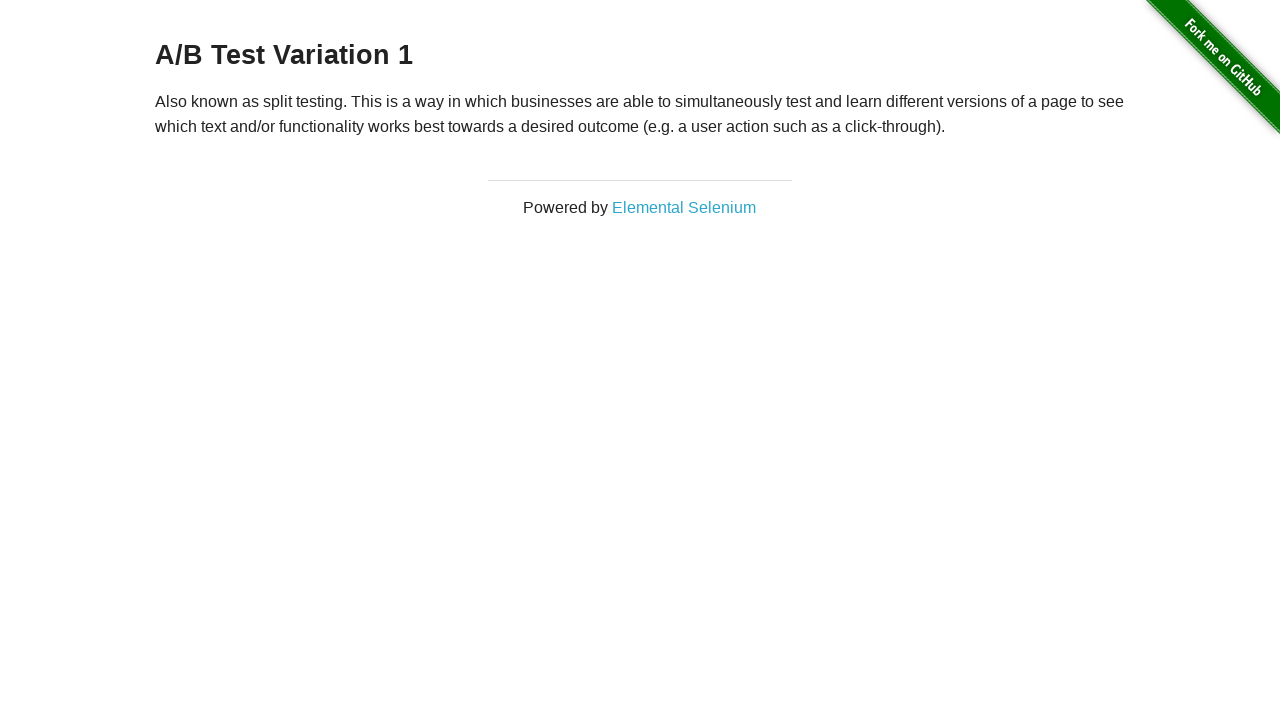

Retrieved heading text content
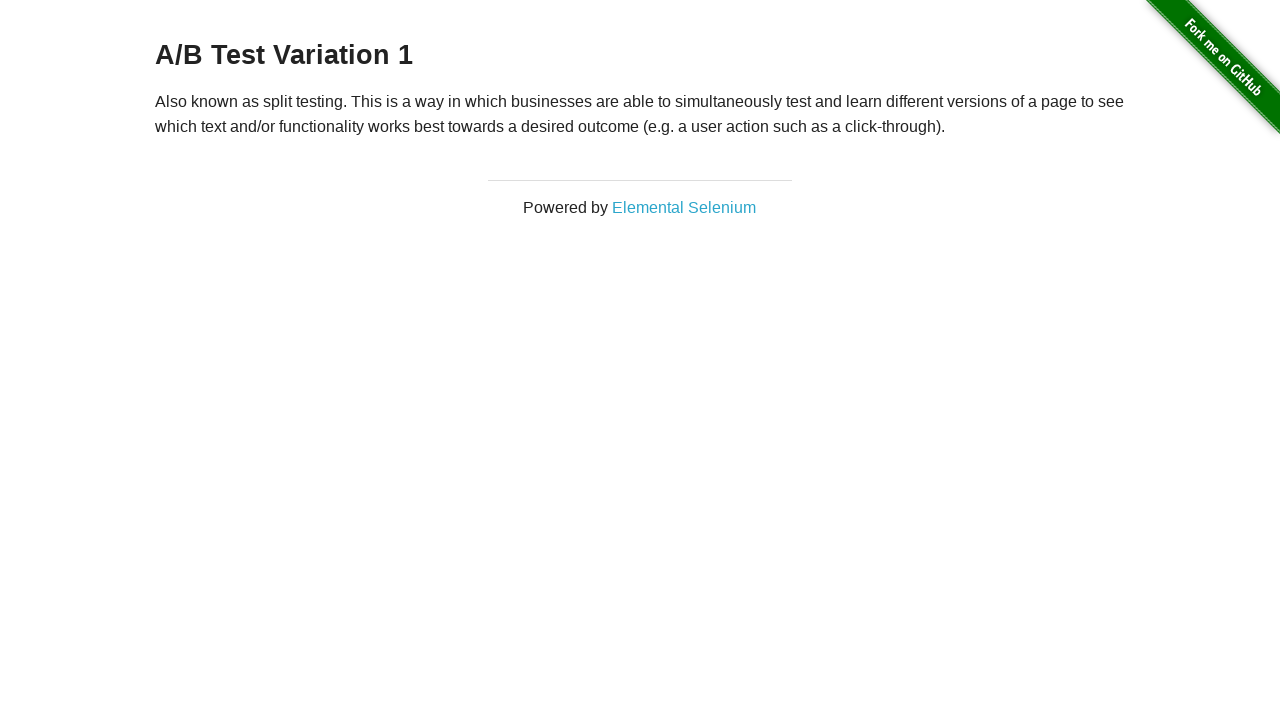

Verified we're in an A/B test group (Variation 1 or Control)
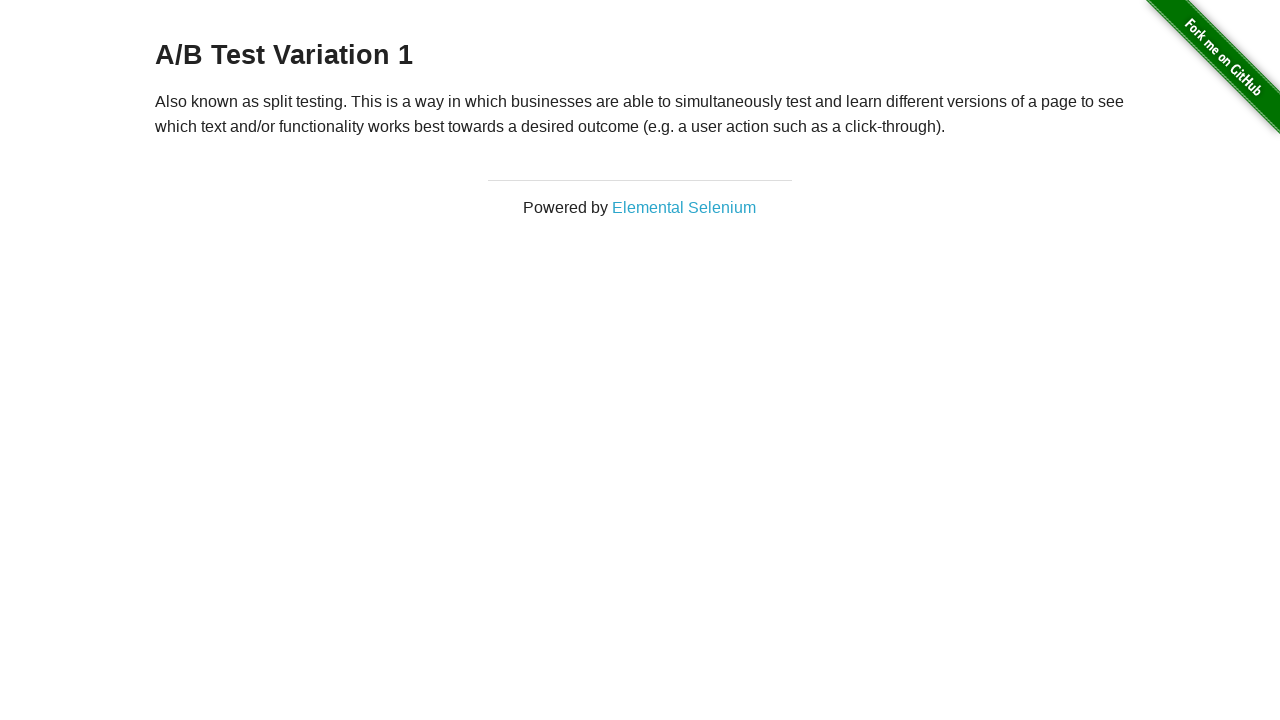

Added optimizelyOptOut cookie with value 'true'
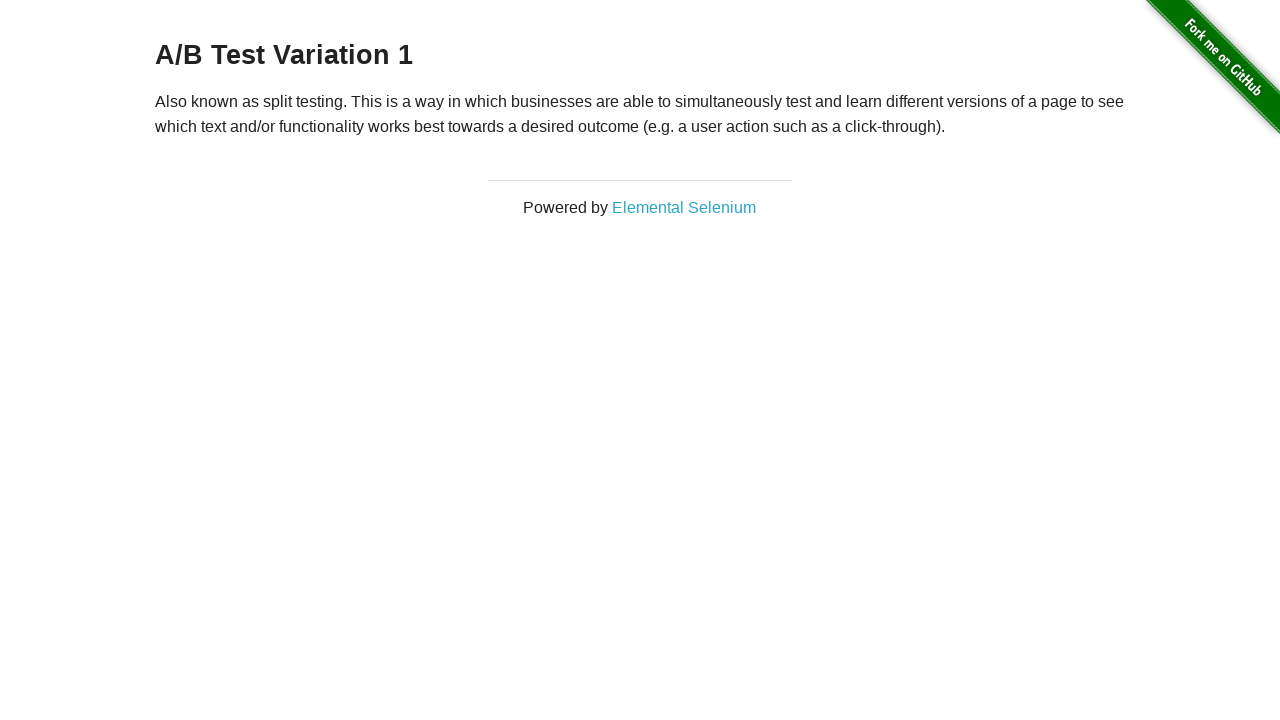

Reloaded the page after adding opt-out cookie
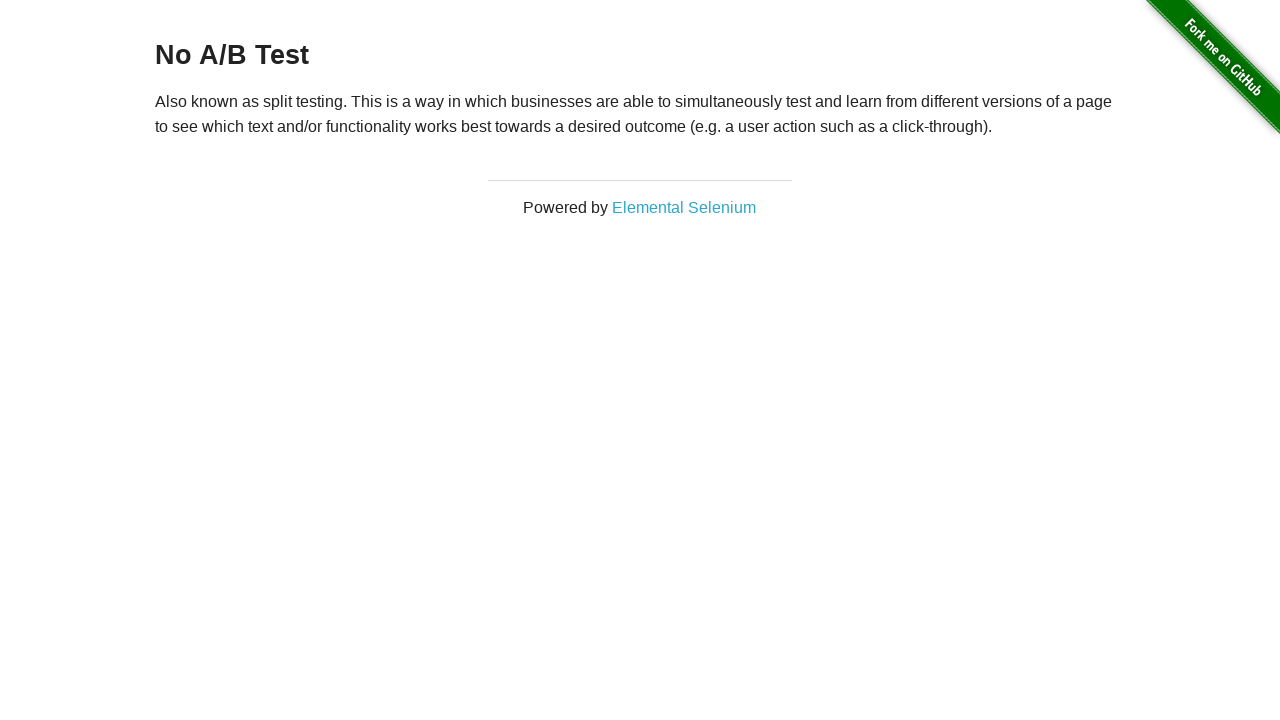

Retrieved heading text after page reload
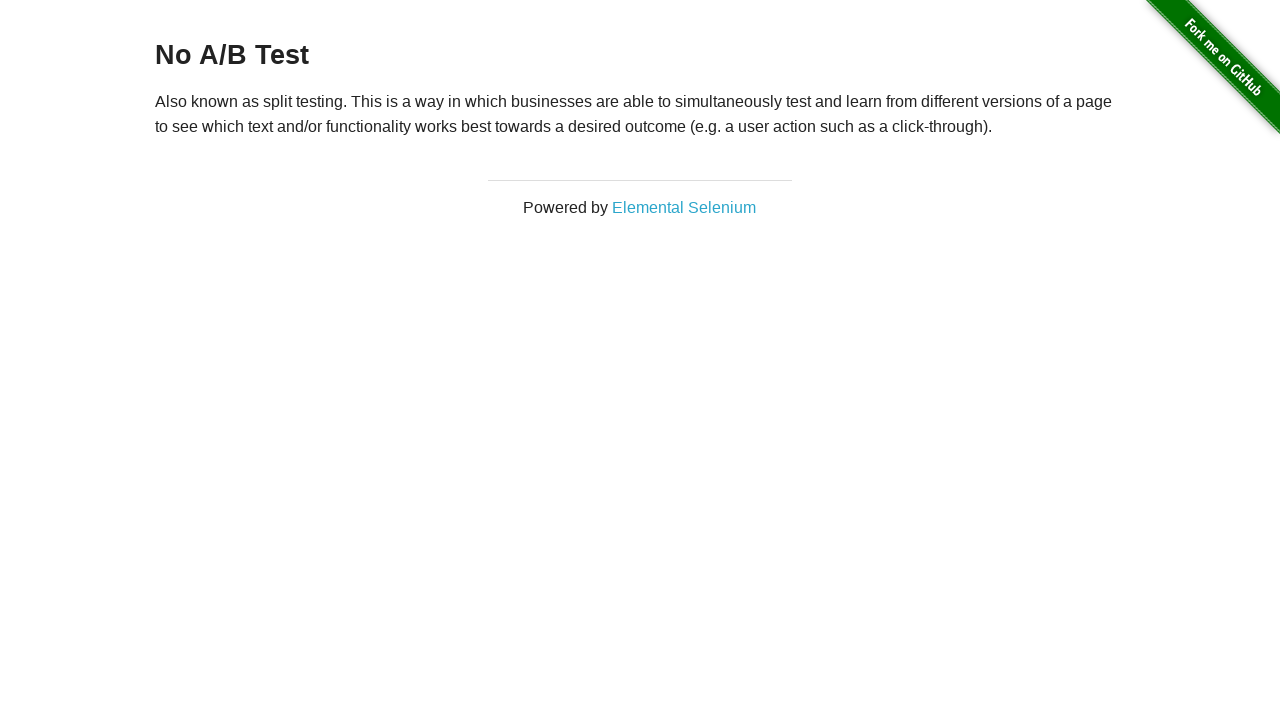

Verified opt-out was successful - heading shows 'No A/B Test'
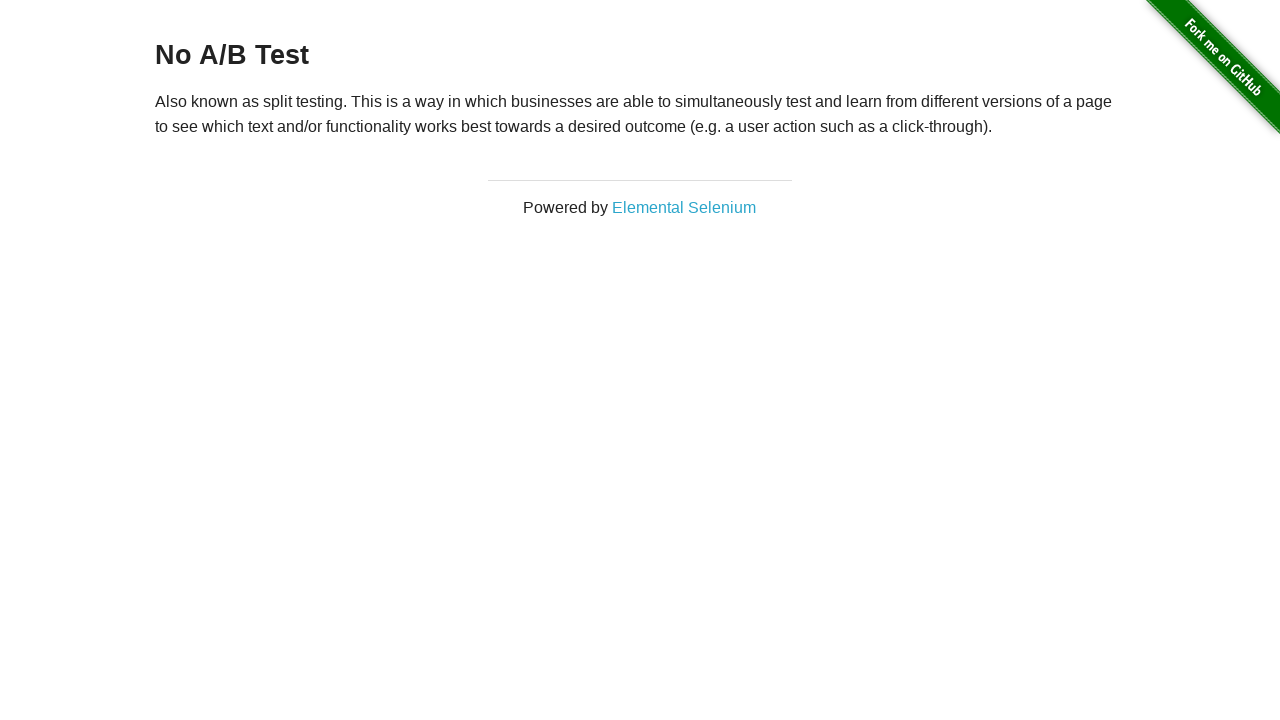

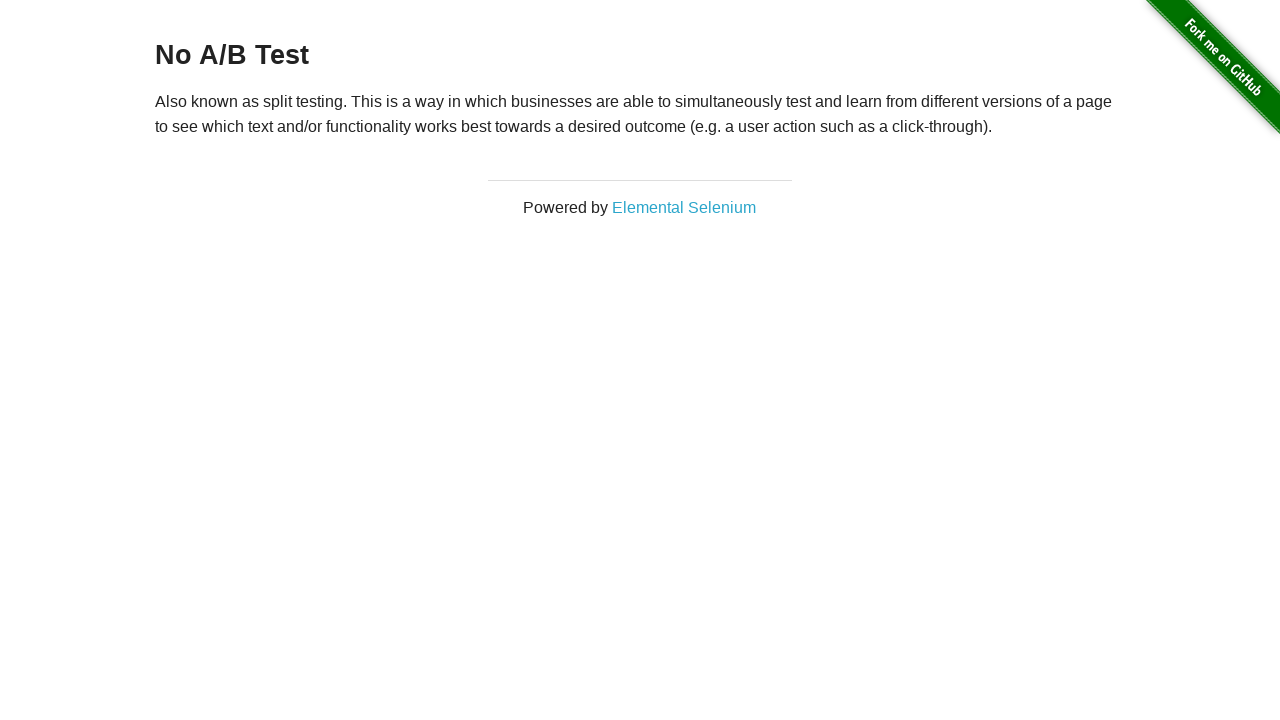